Tests radio button and checkbox selection by clicking elements and verifying their selected state

Starting URL: https://automationfc.github.io/basic-form/index.html

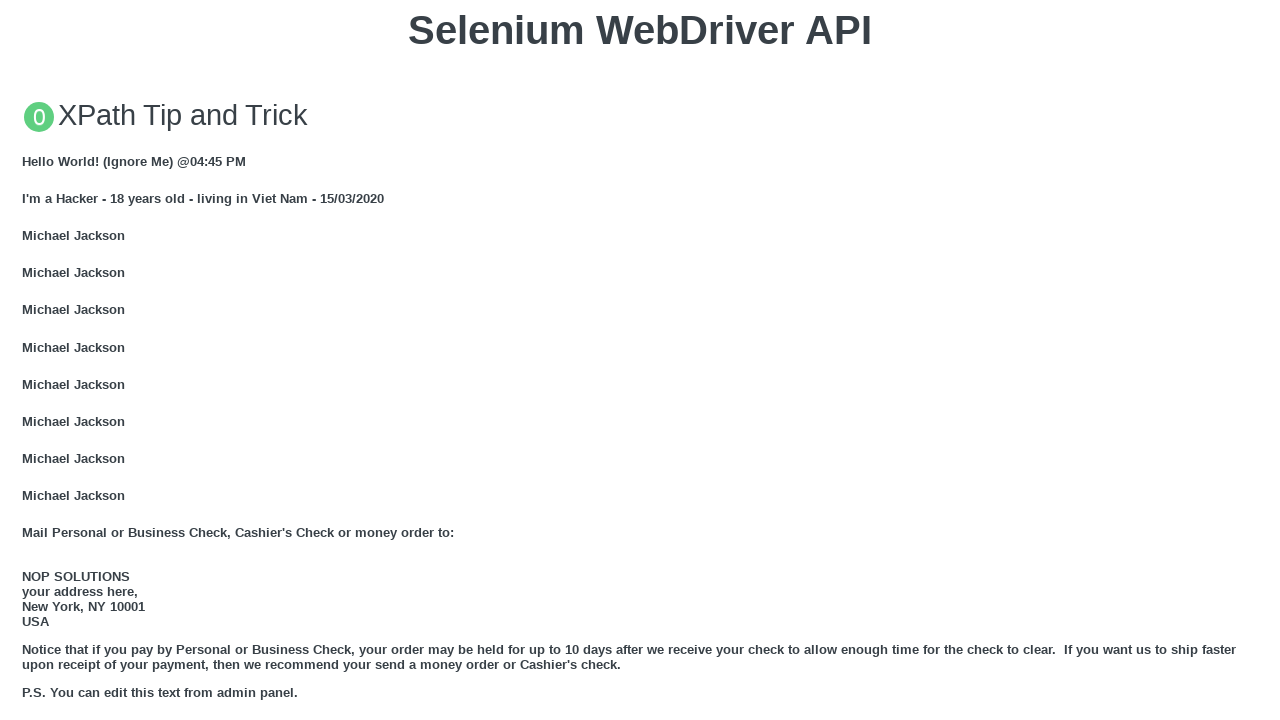

Clicked 'Under 18' radio button at (28, 360) on #under_18
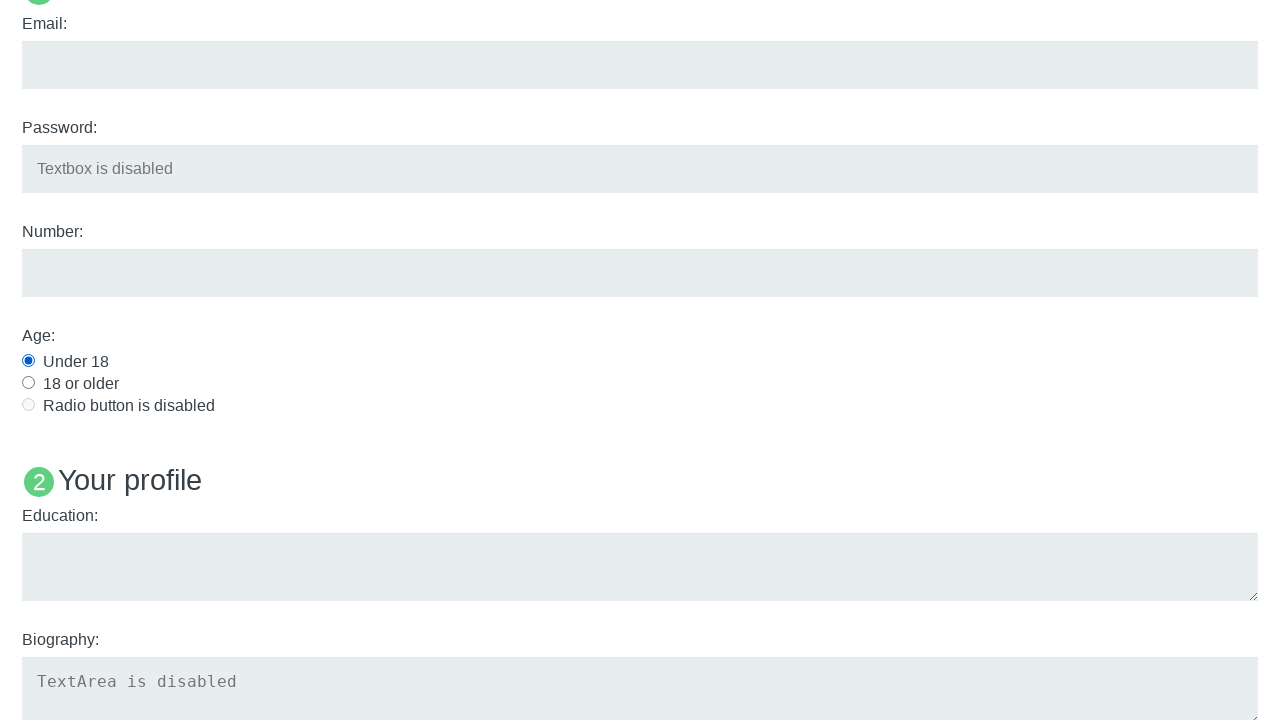

Clicked 'Java' checkbox at (28, 361) on #java
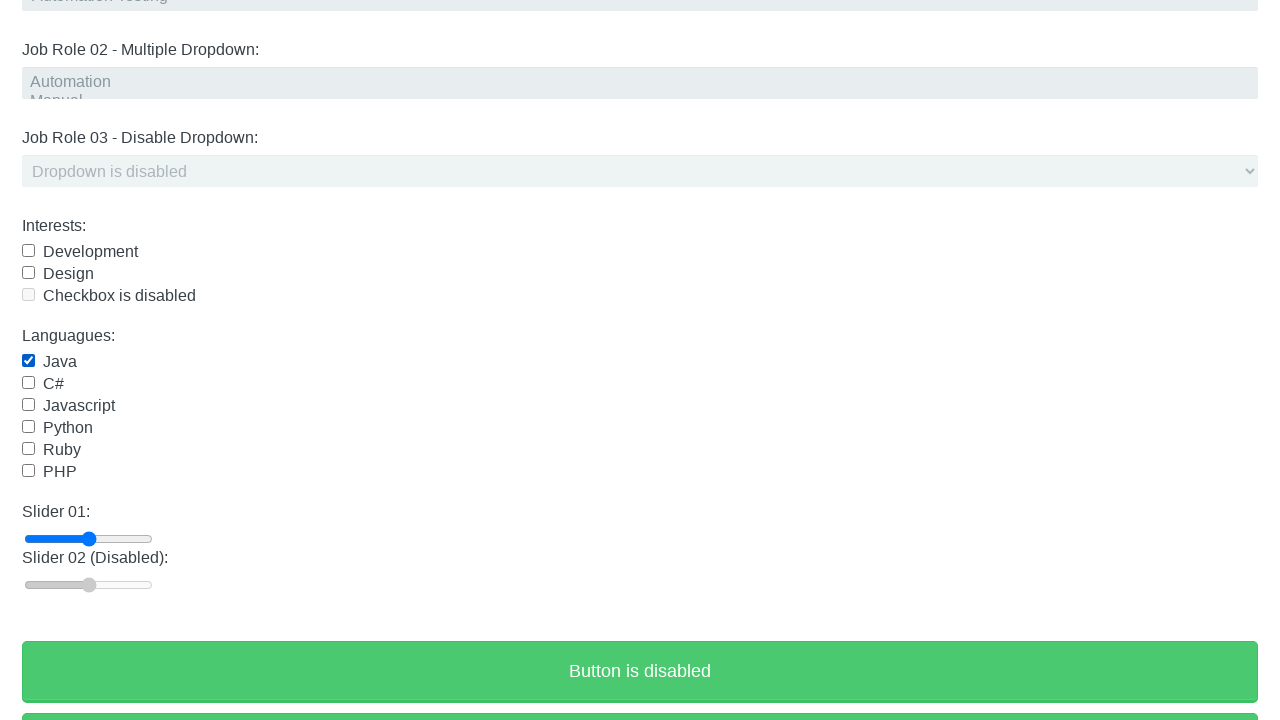

Verified 'Under 18' radio button is selected
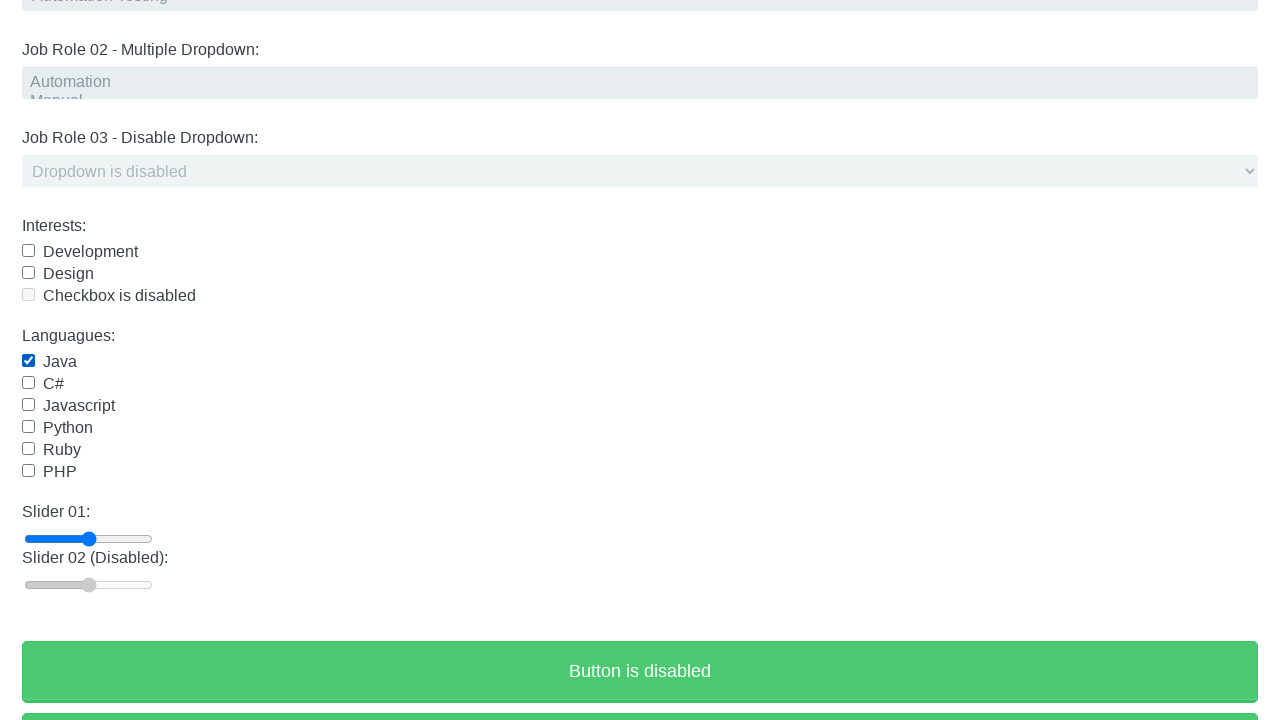

Verified 'Java' checkbox is selected
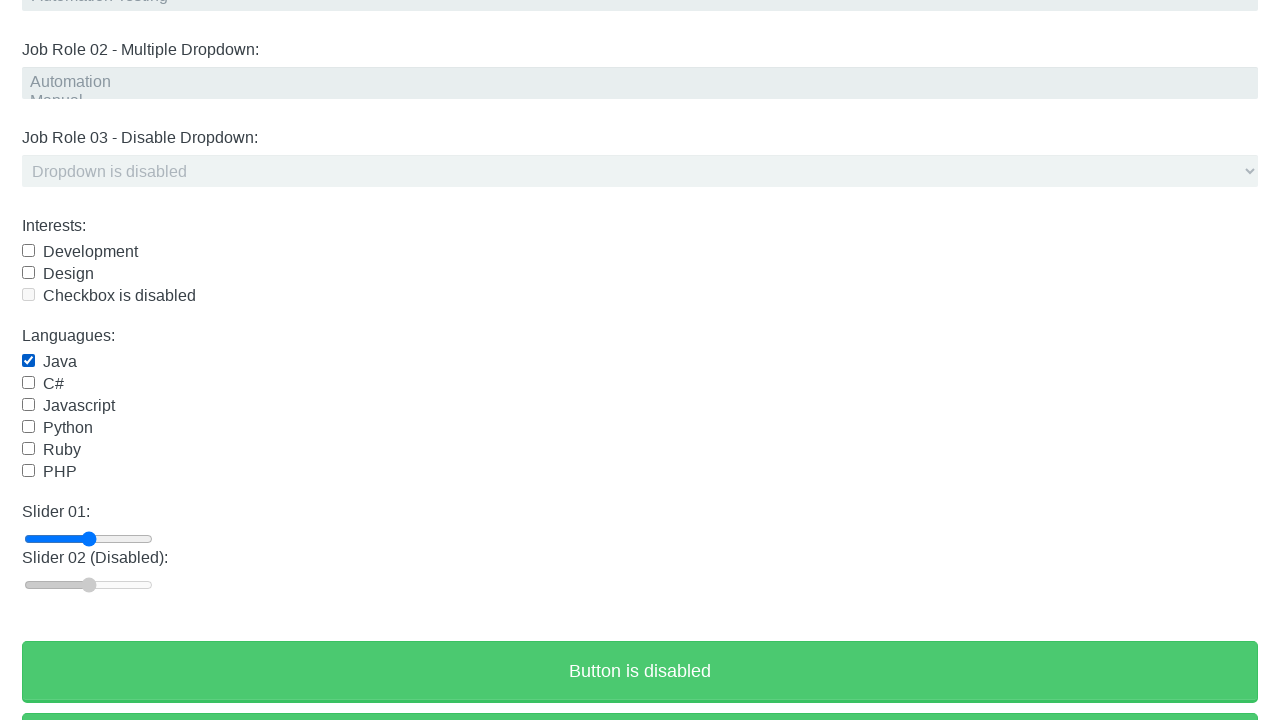

Clicked 'Java' checkbox again to deselect at (28, 361) on #java
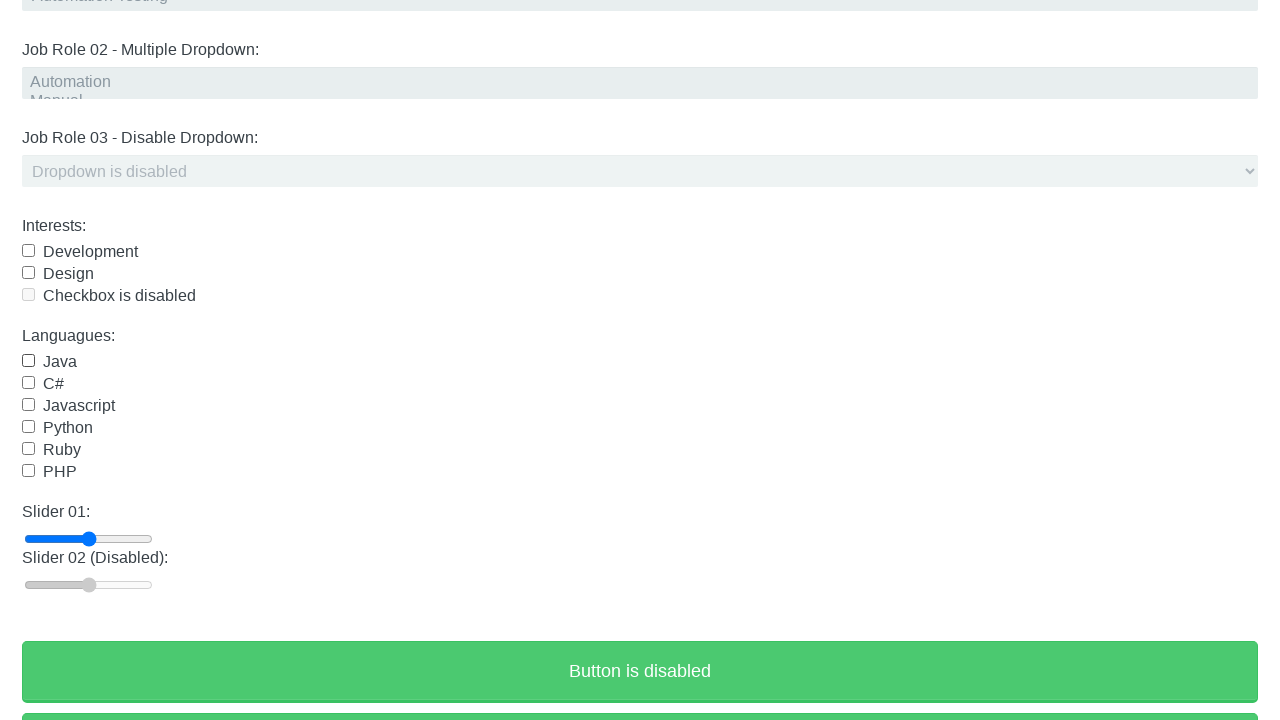

Verified 'Java' checkbox is no longer selected
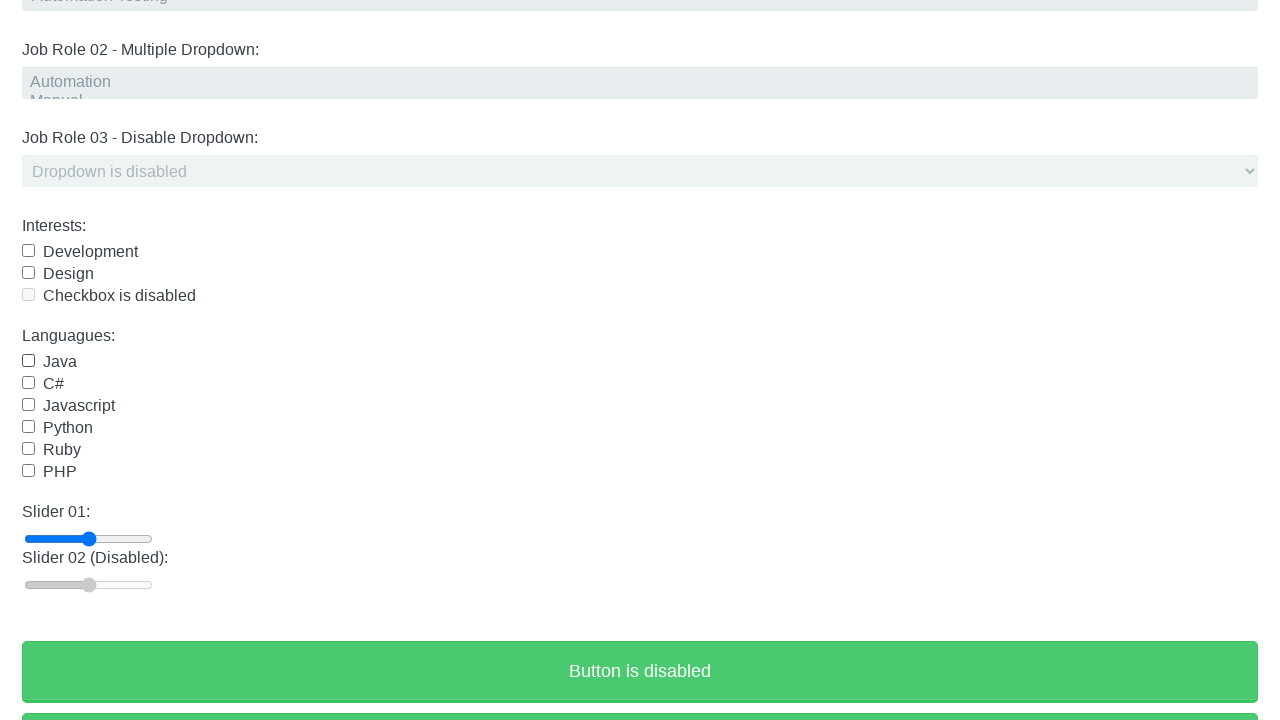

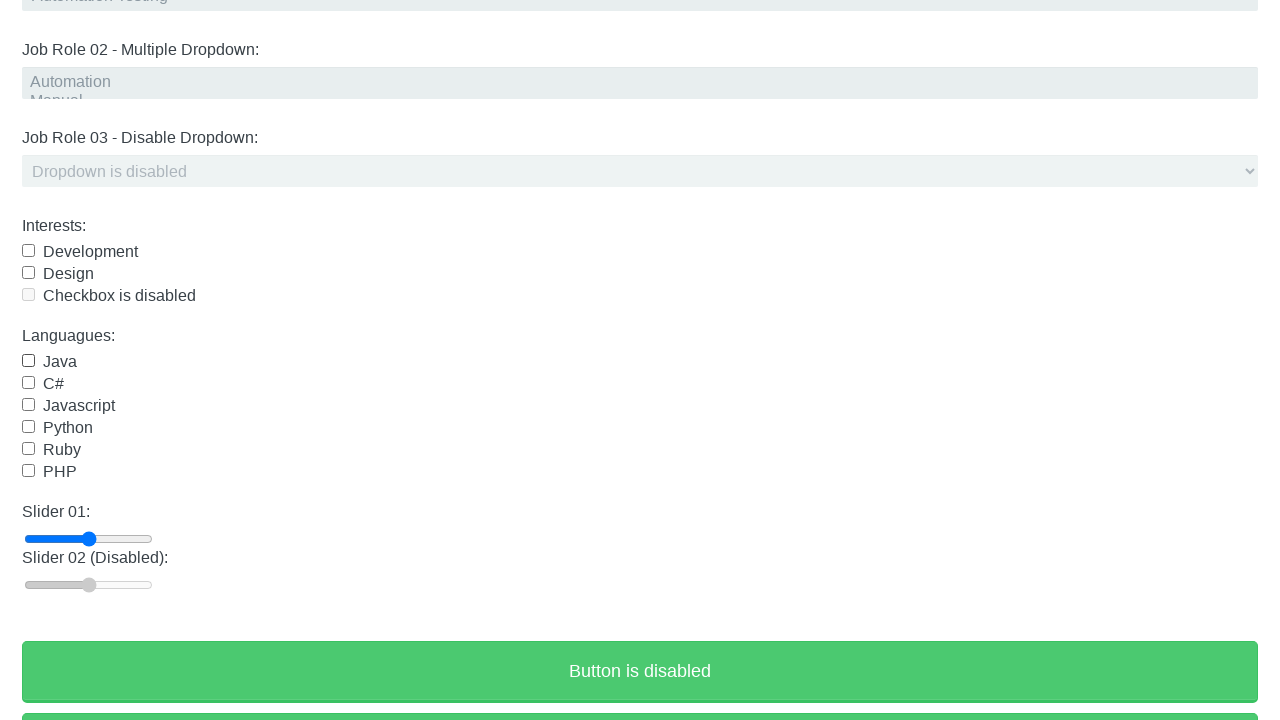